Tests clicking a primary button on the UI Testing Playground class attribute page, which demonstrates finding elements by class name.

Starting URL: http://uitestingplayground.com/classattr

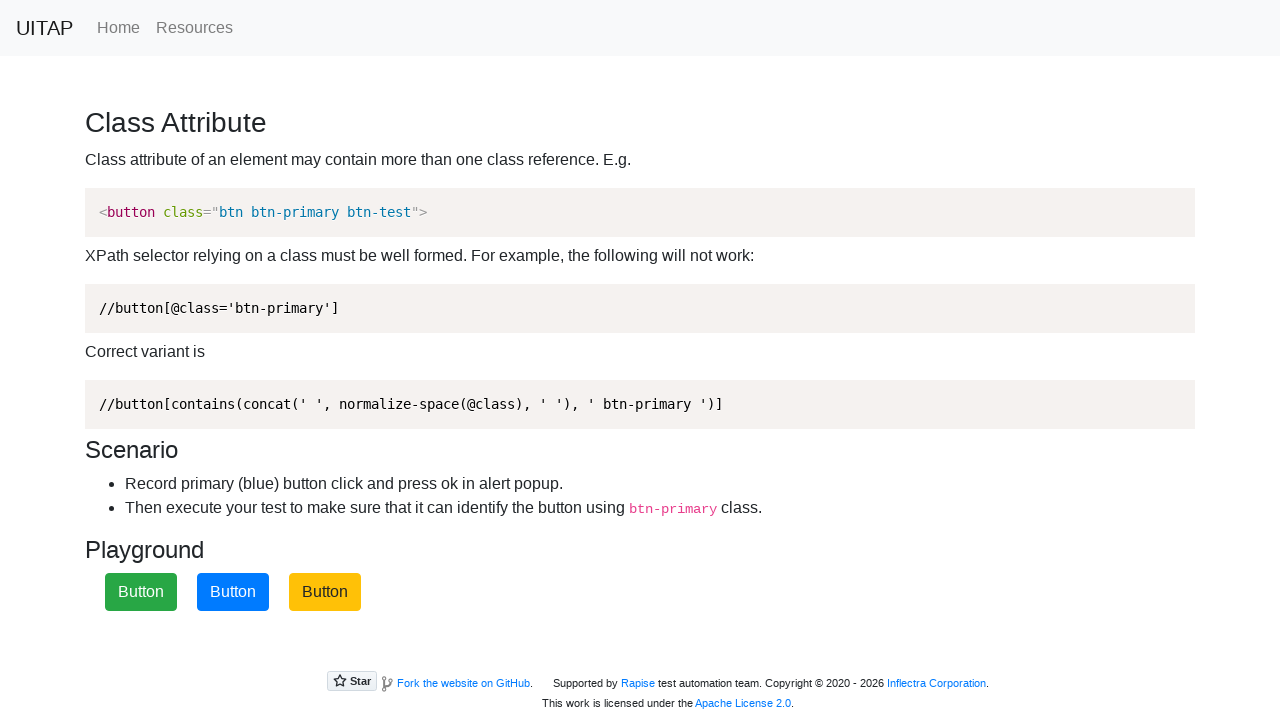

Navigated to UITestingPlayground class attribute page
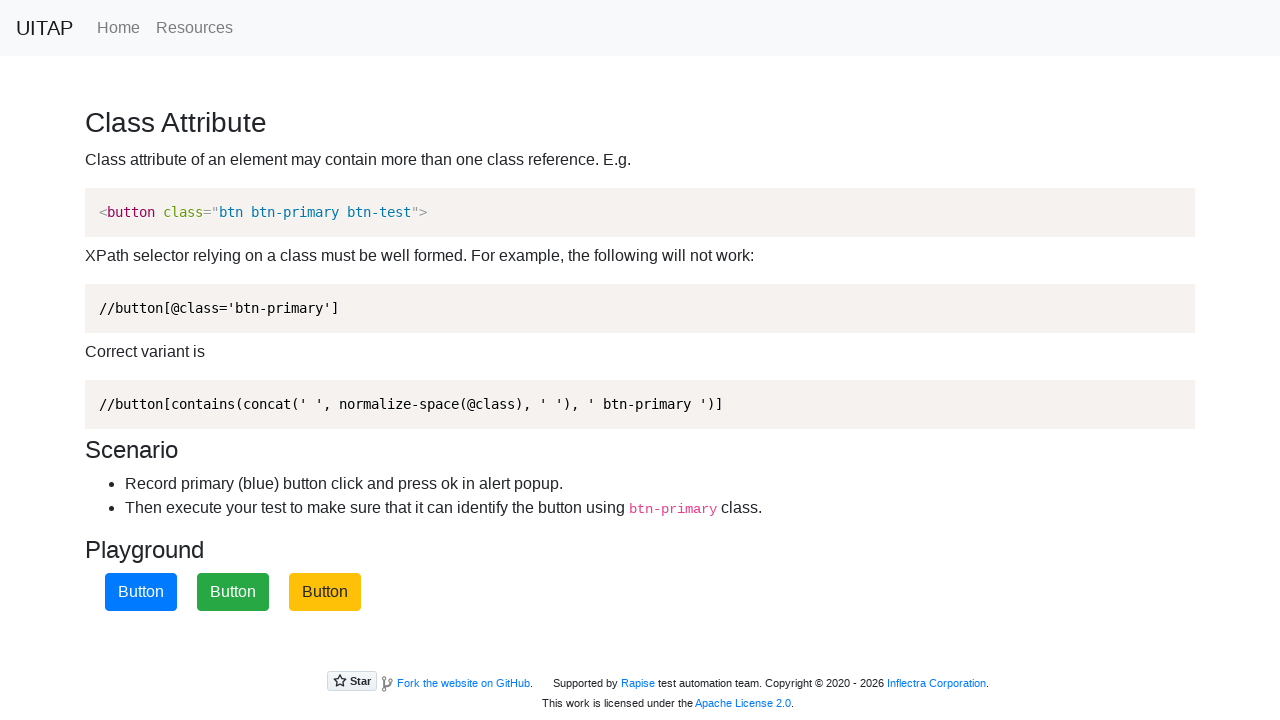

Clicked the primary button using class attribute selector at (141, 592) on .btn-primary
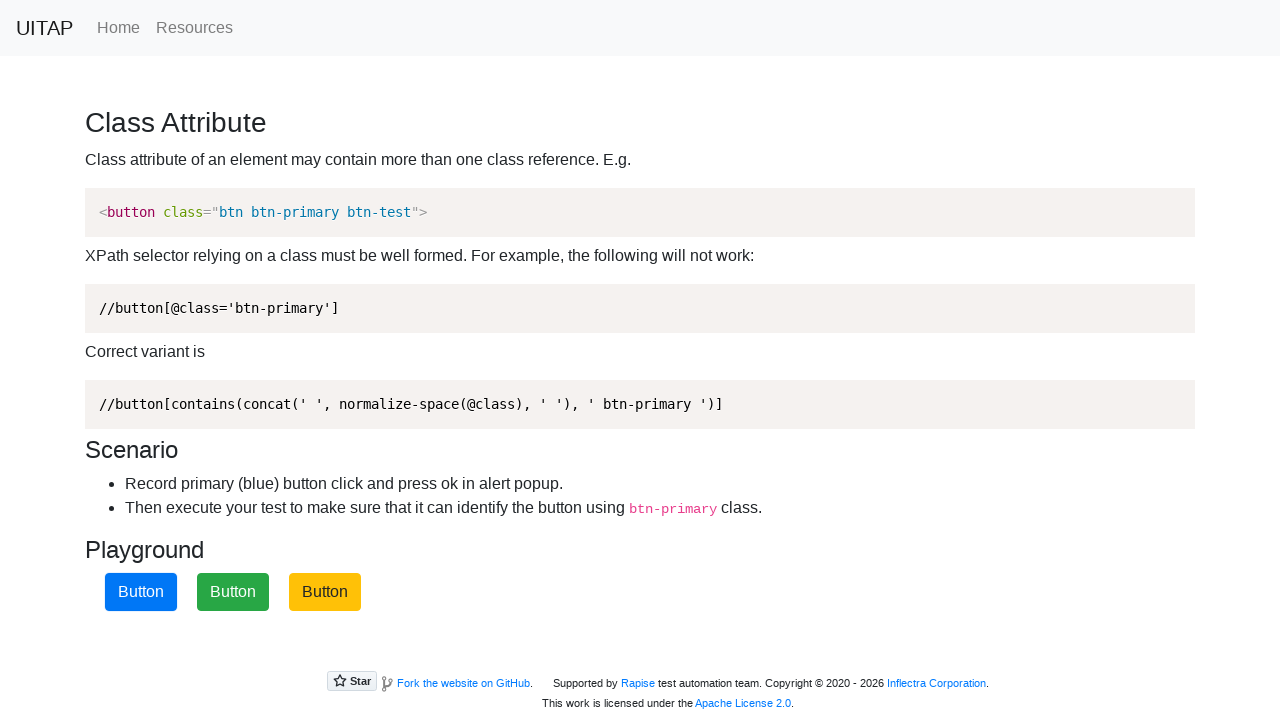

Waited 1 second to observe the result
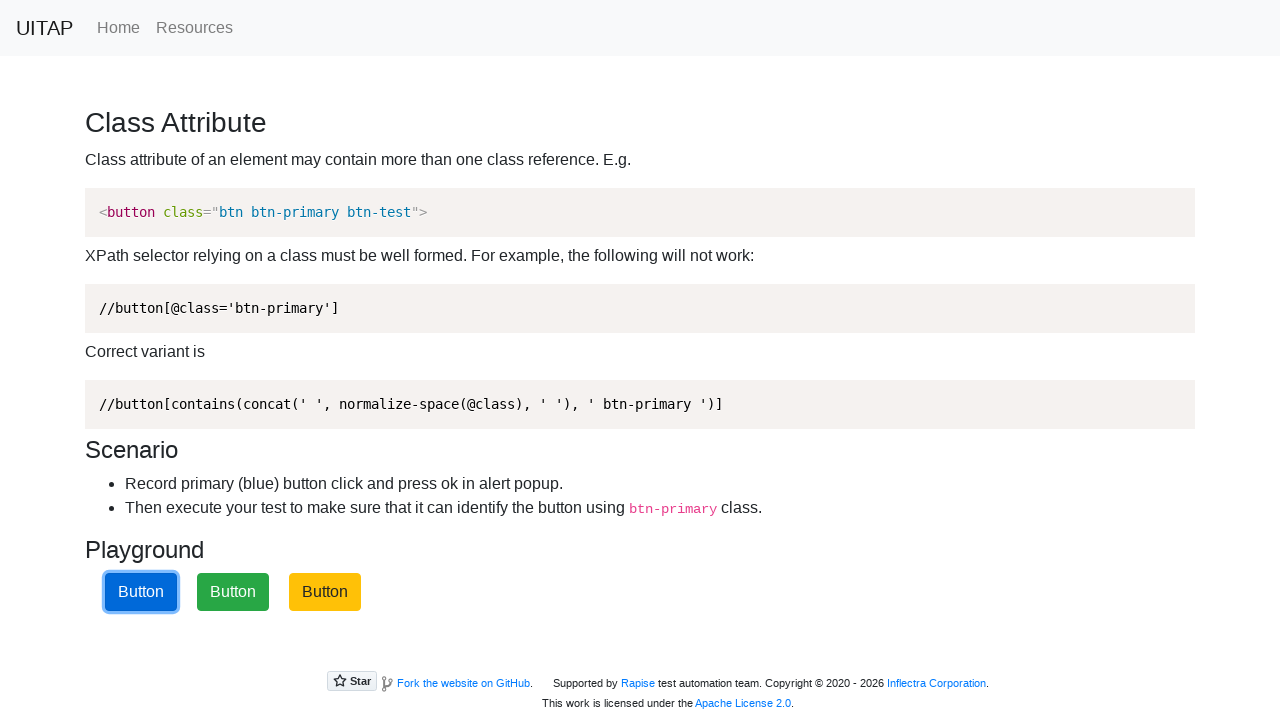

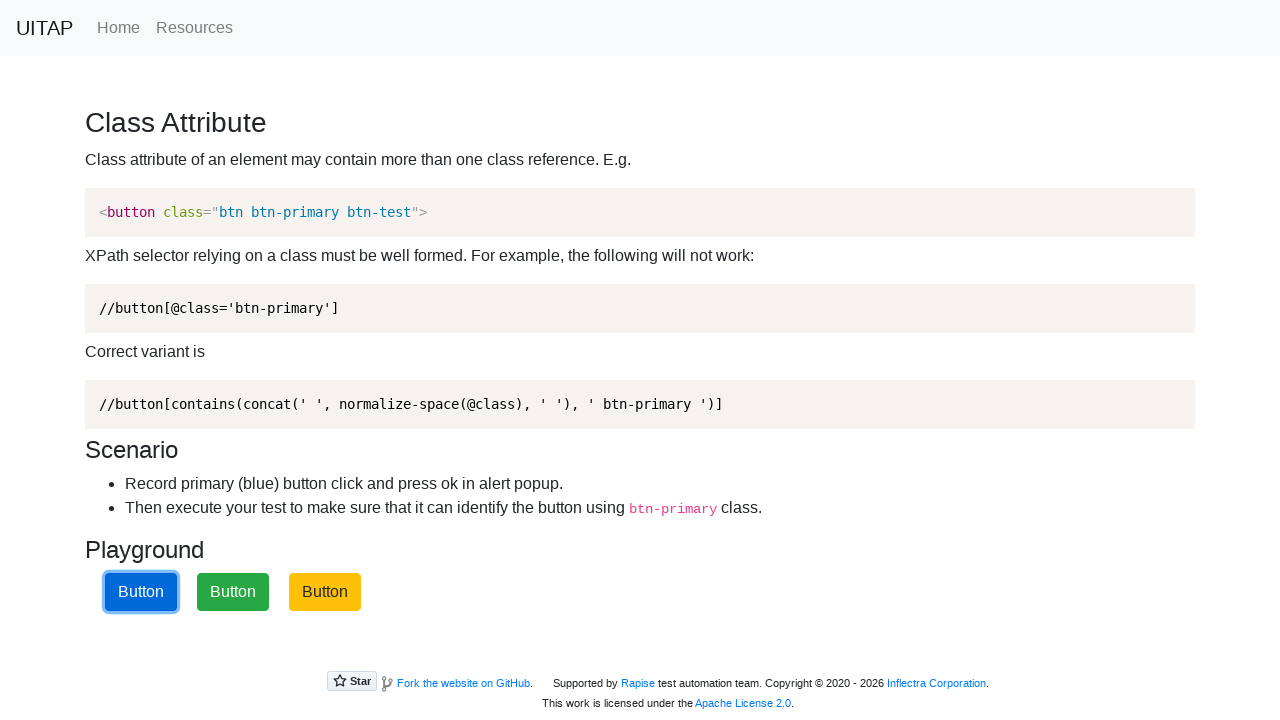